Tests basic form interactions on a test page including clicking links, filling text fields, checking checkboxes, selecting radio buttons, and using dropdown selects

Starting URL: https://testeroprogramowania.github.io/selenium/

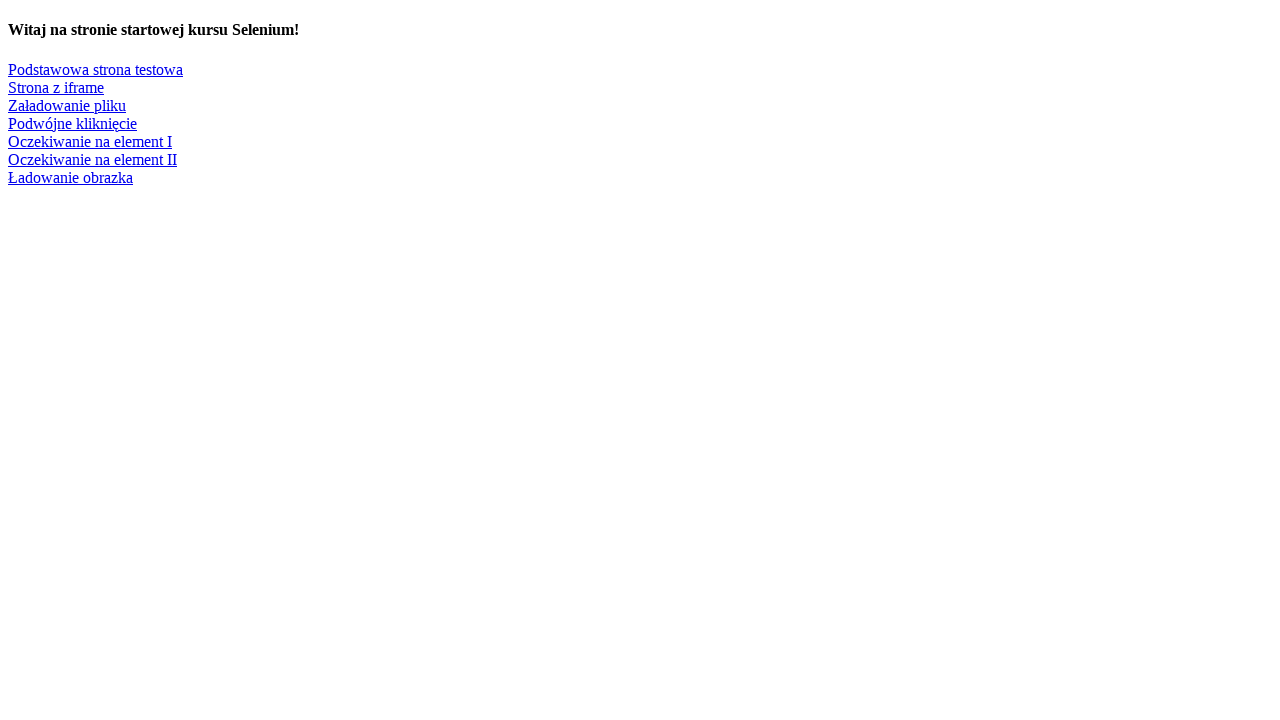

Clicked link to navigate to basic test page at (96, 69) on text=Podstawowa strona testowa
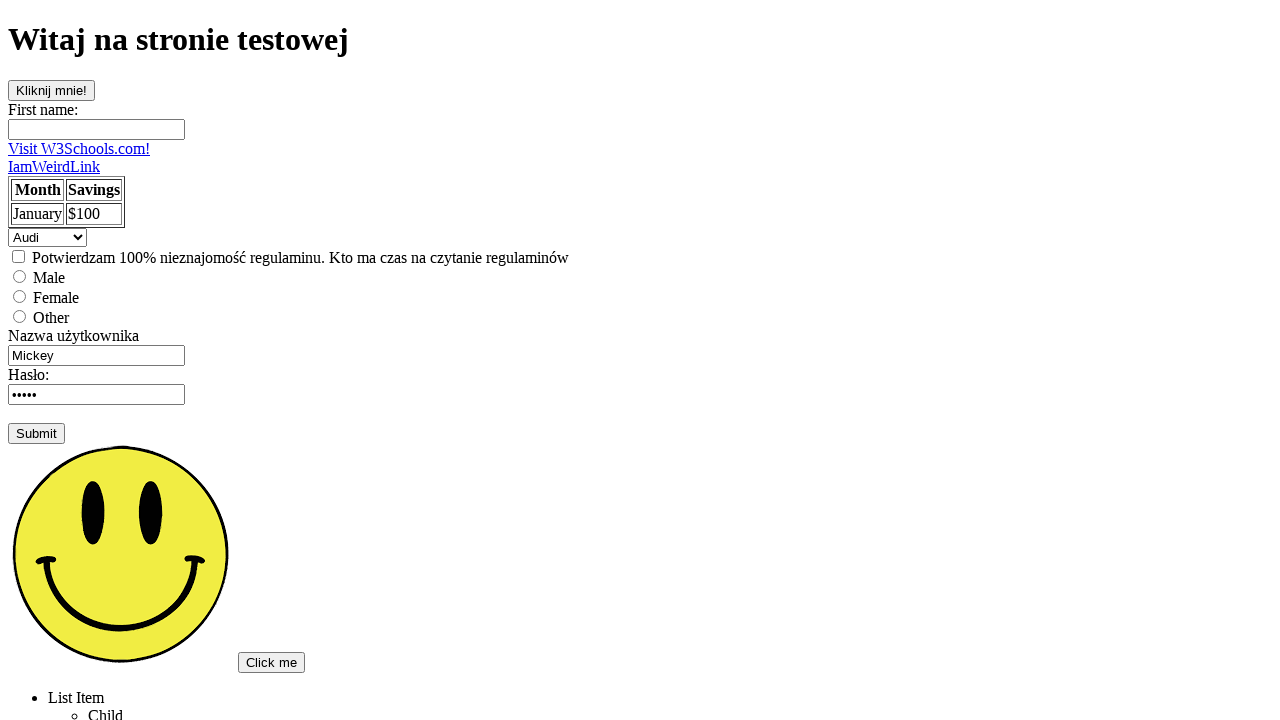

Filled first name field with 'Marcin' on #fname
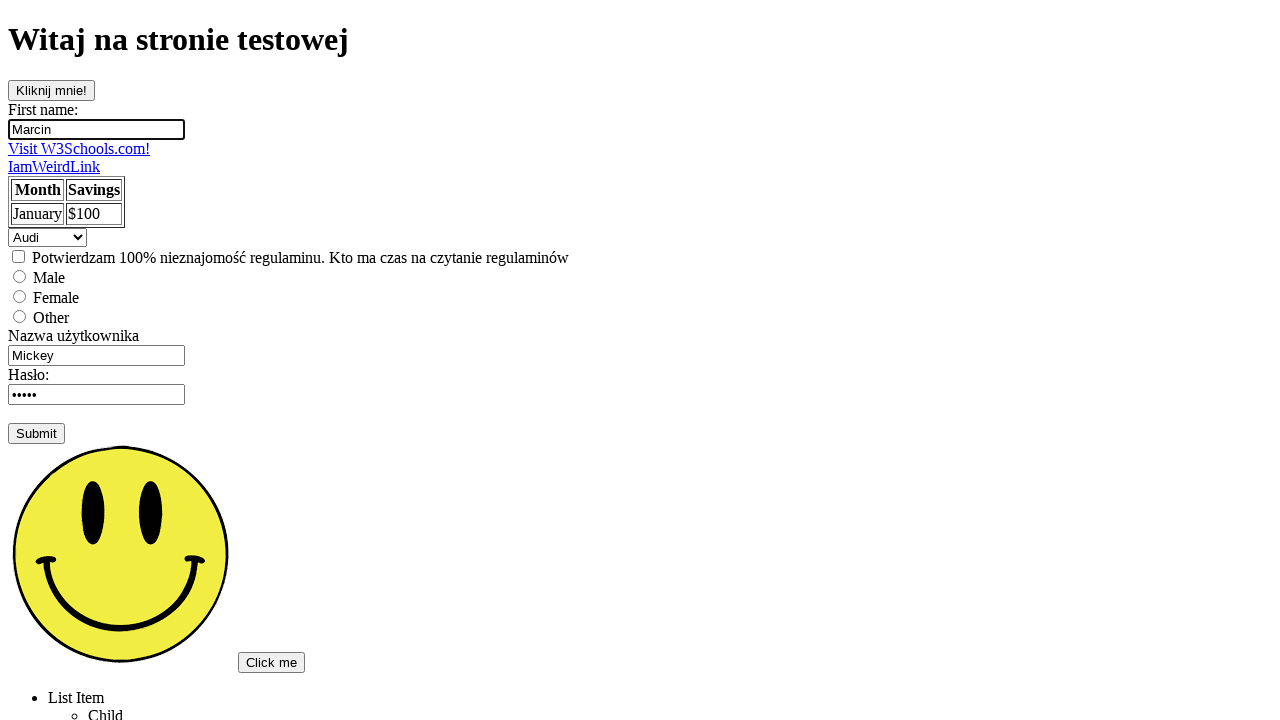

Filled username field with 'admin' on input[name='username']
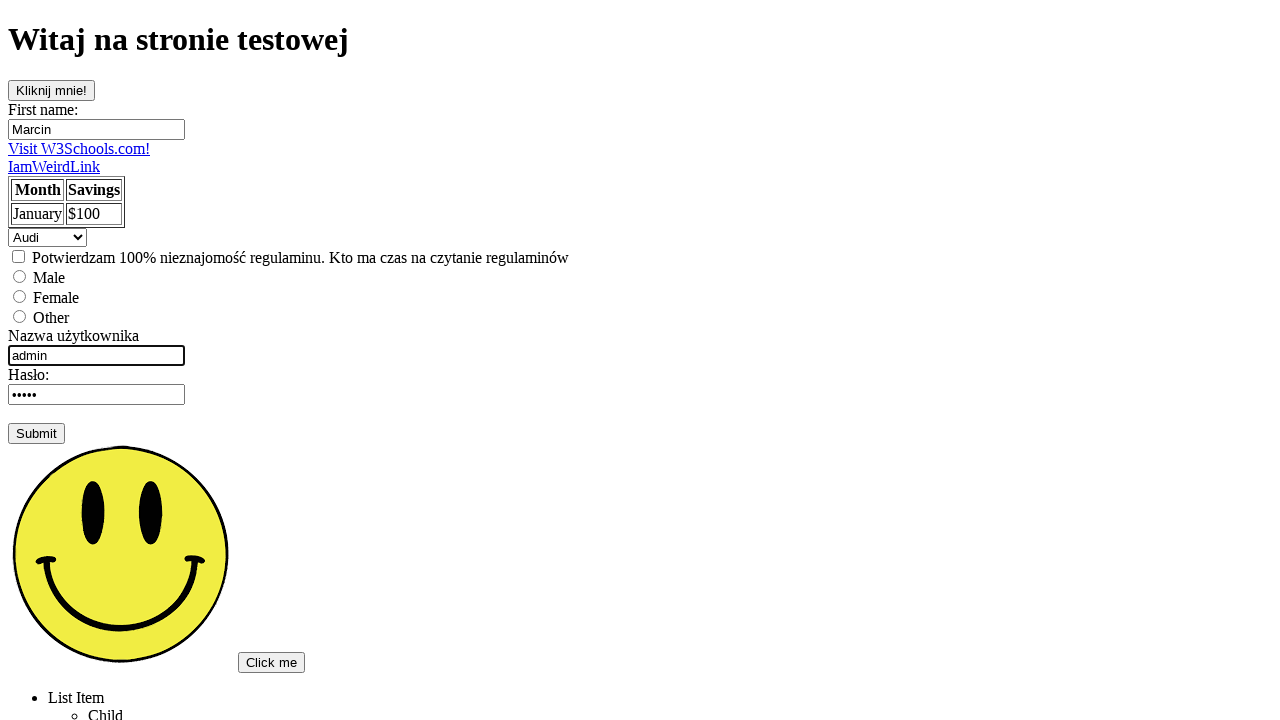

Pressed Tab to move to next field
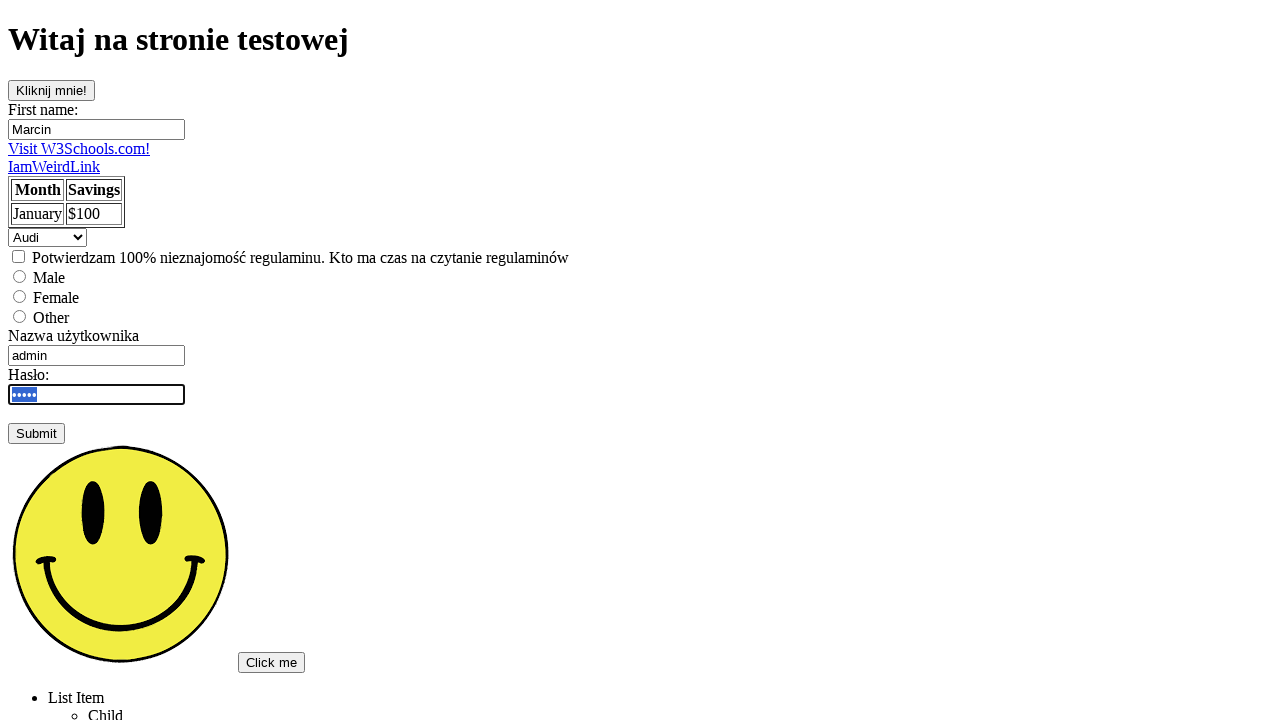

Clicked checkbox at (18, 256) on input[type='checkbox']
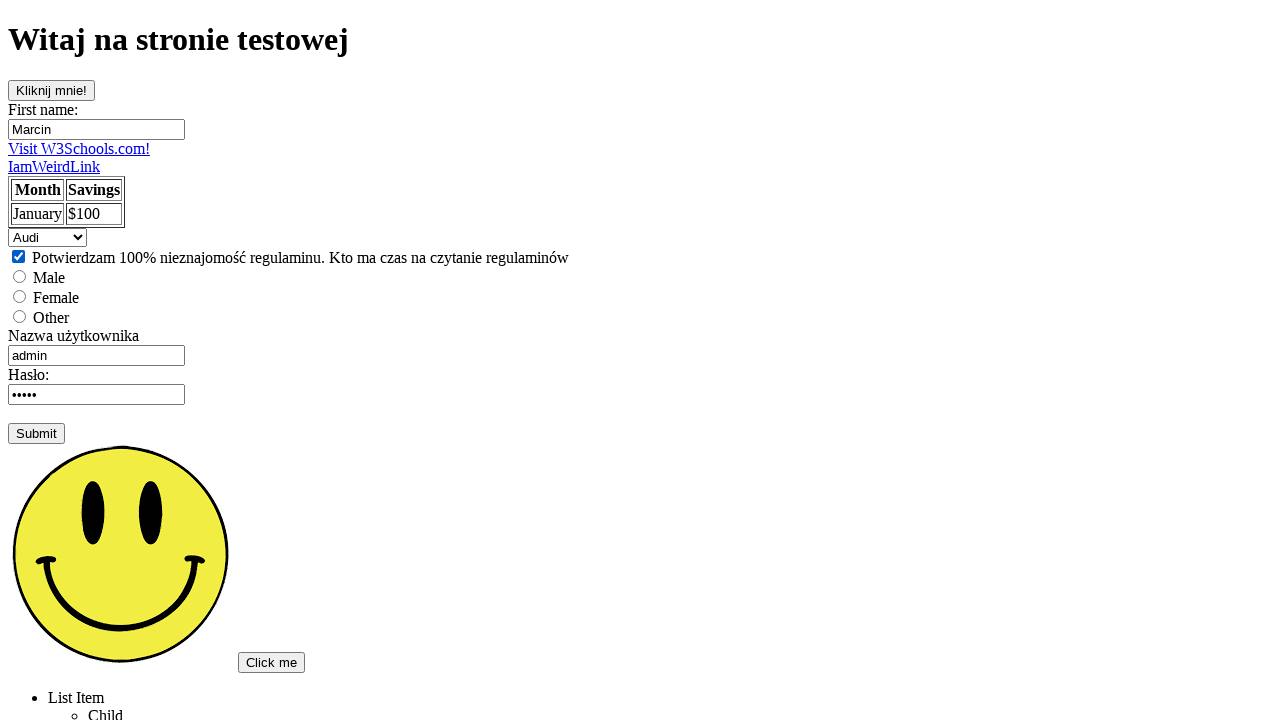

Clicked male radio button at (20, 276) on input[value='male']
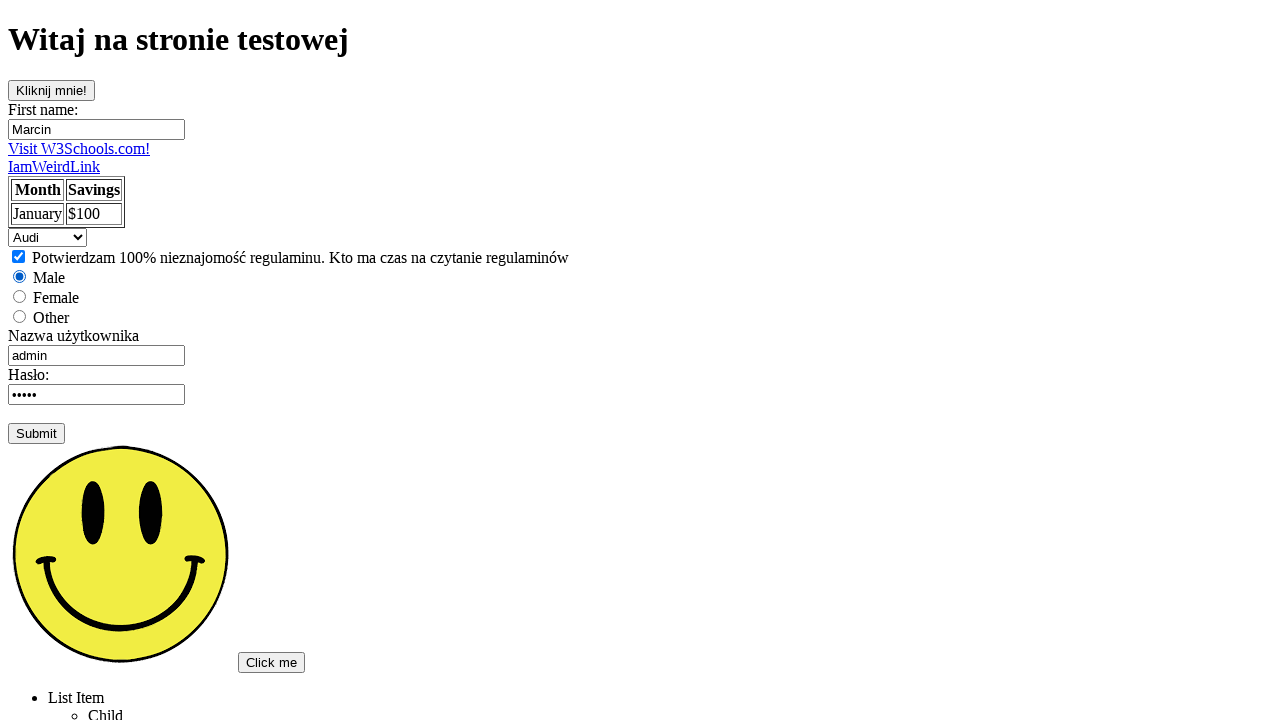

Selected Volvo from dropdown on select
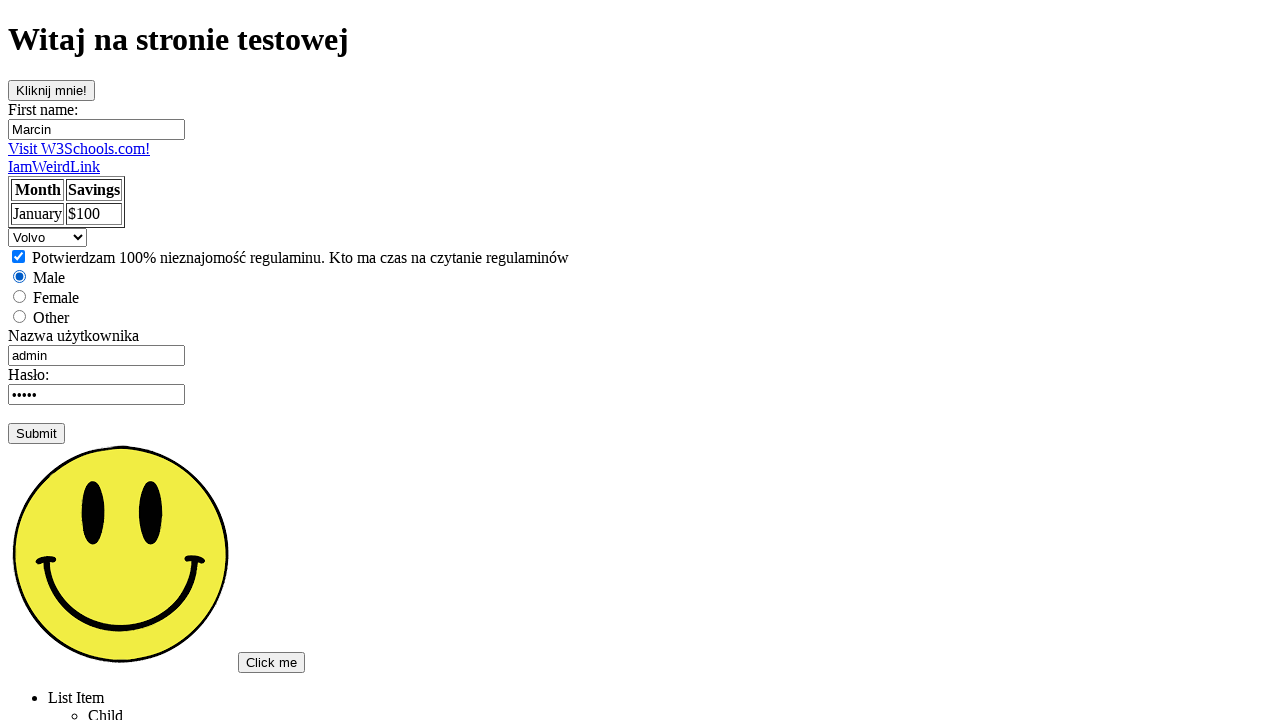

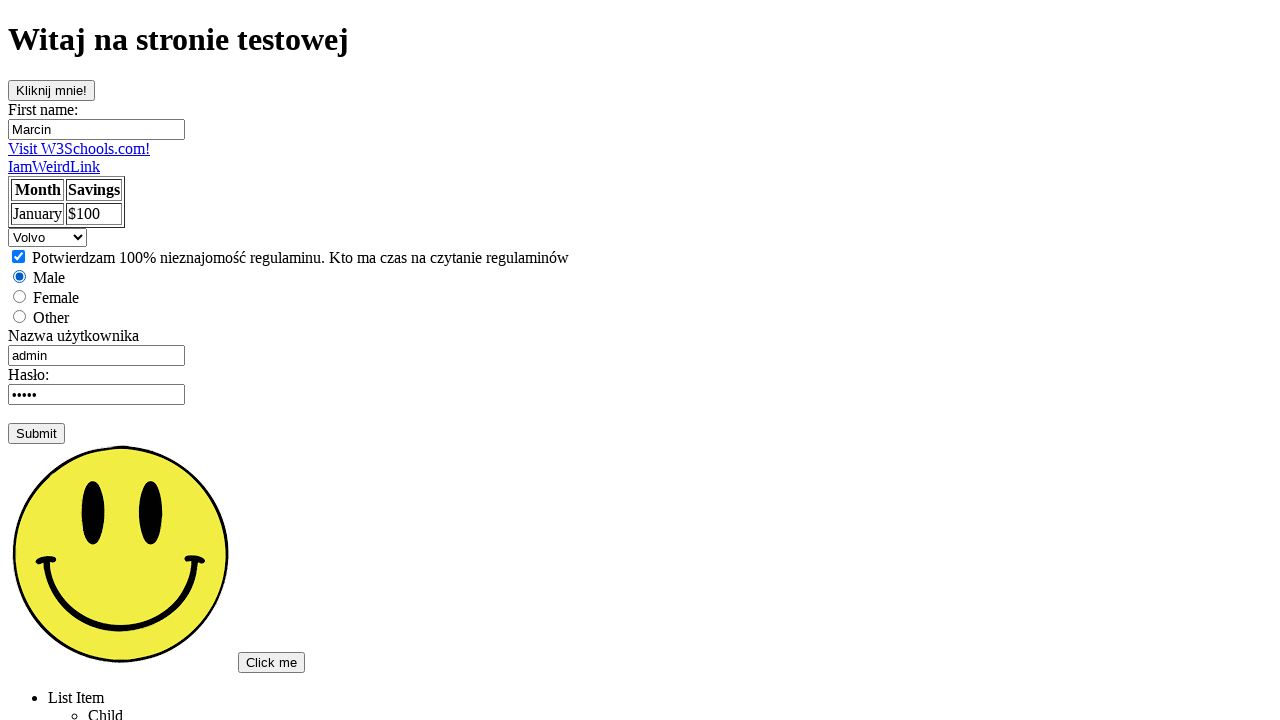